Tests opening a new browser tab by verifying the initial URL and title, opening a new tab, navigating to a different URL, and verifying that two tabs are open with the correct URL and title.

Starting URL: https://the-internet.herokuapp.com/windows

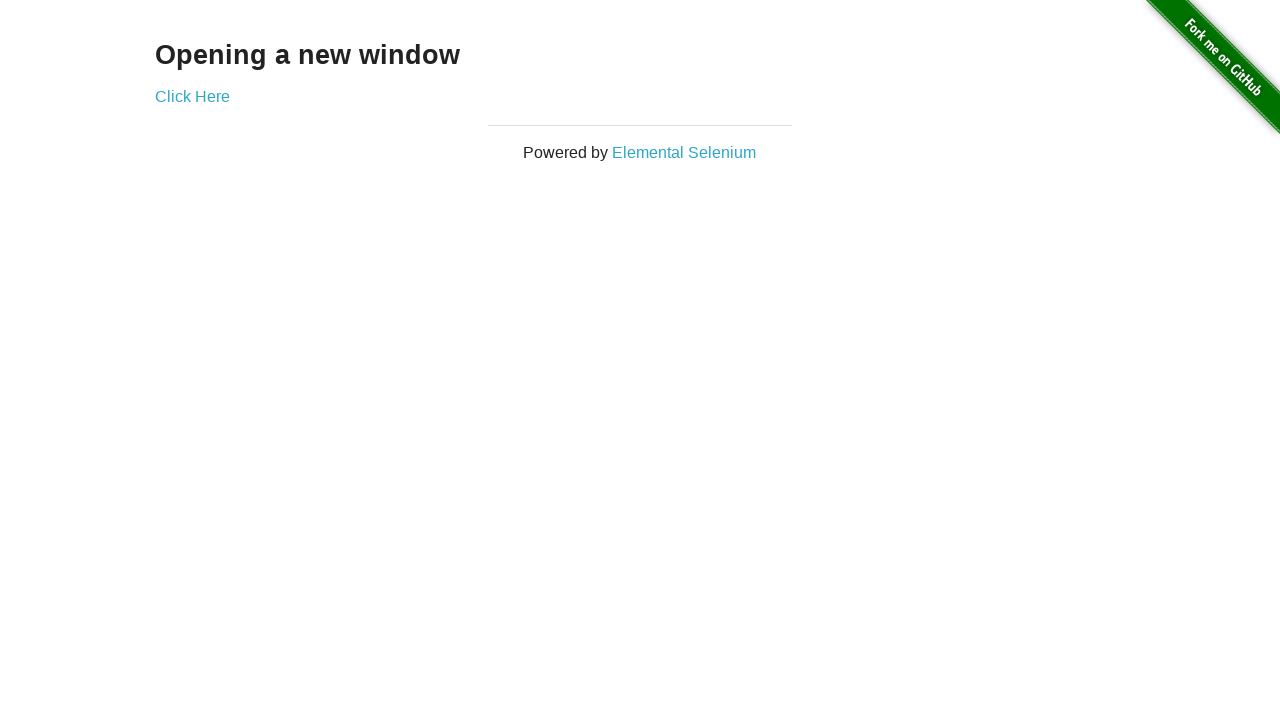

Verified initial URL contains /windows
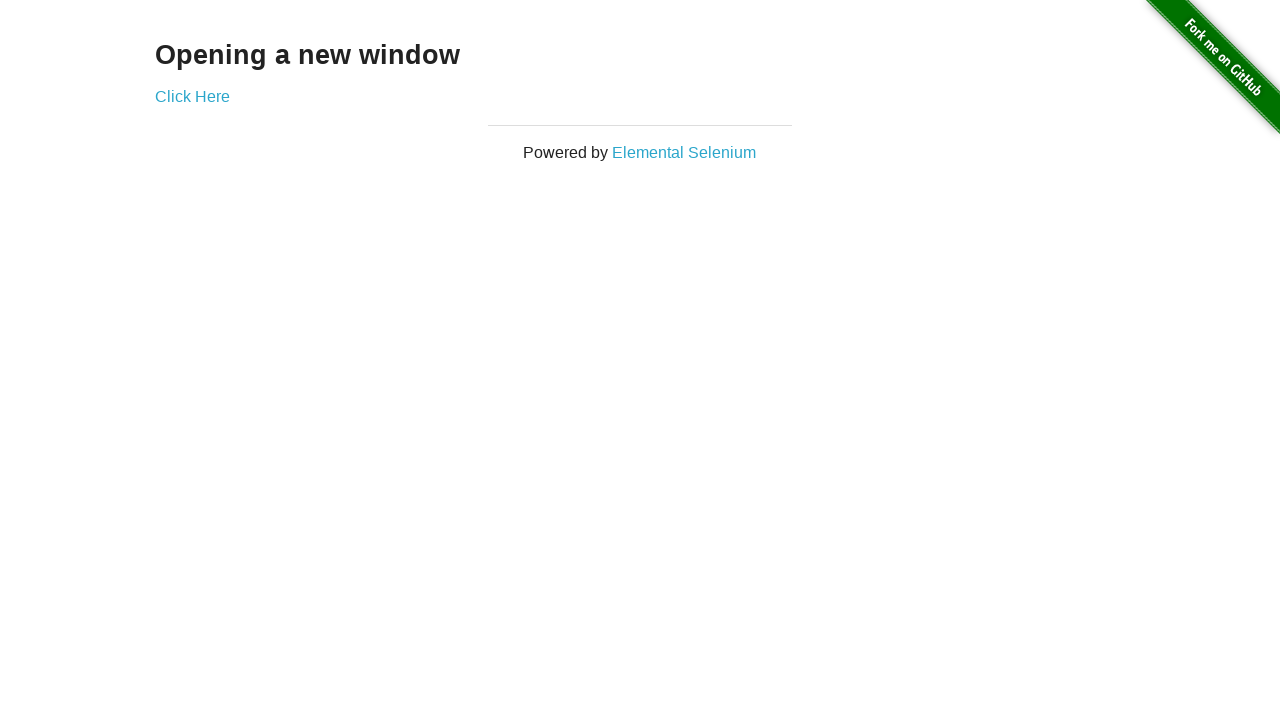

Verified initial page title is 'The Internet'
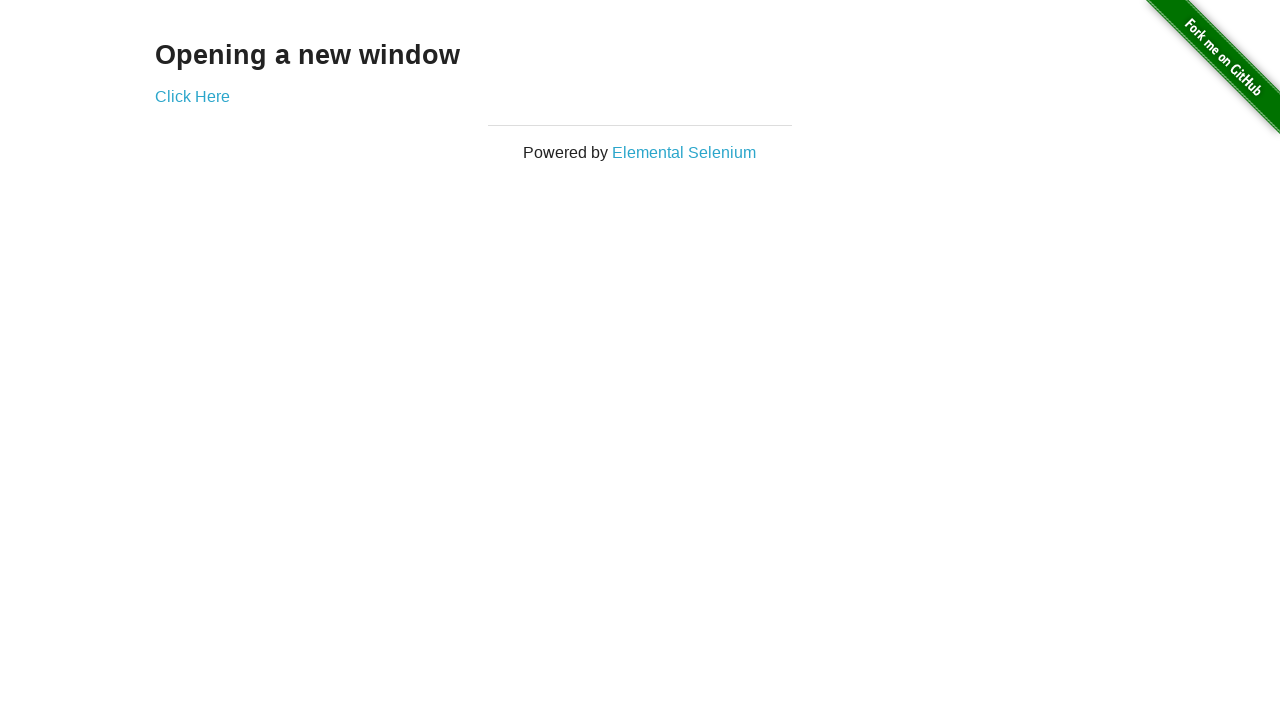

Opened a new browser tab
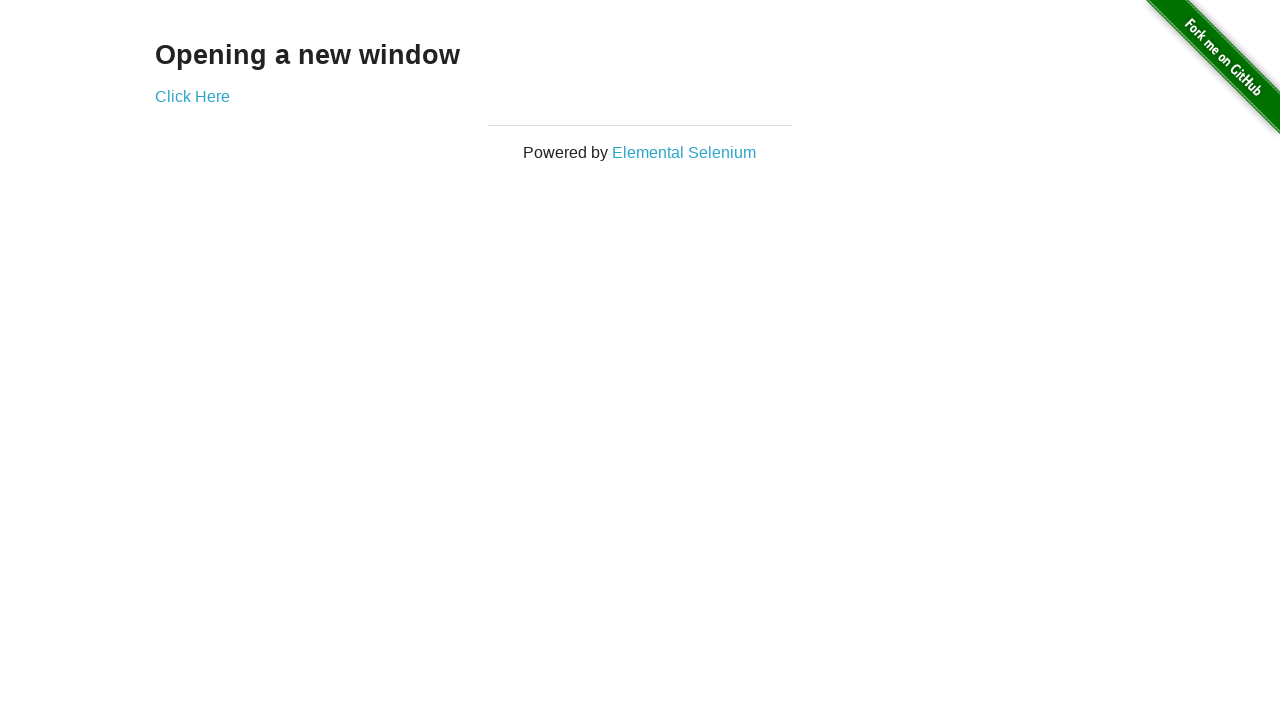

Navigated new tab to https://the-internet.herokuapp.com/typos
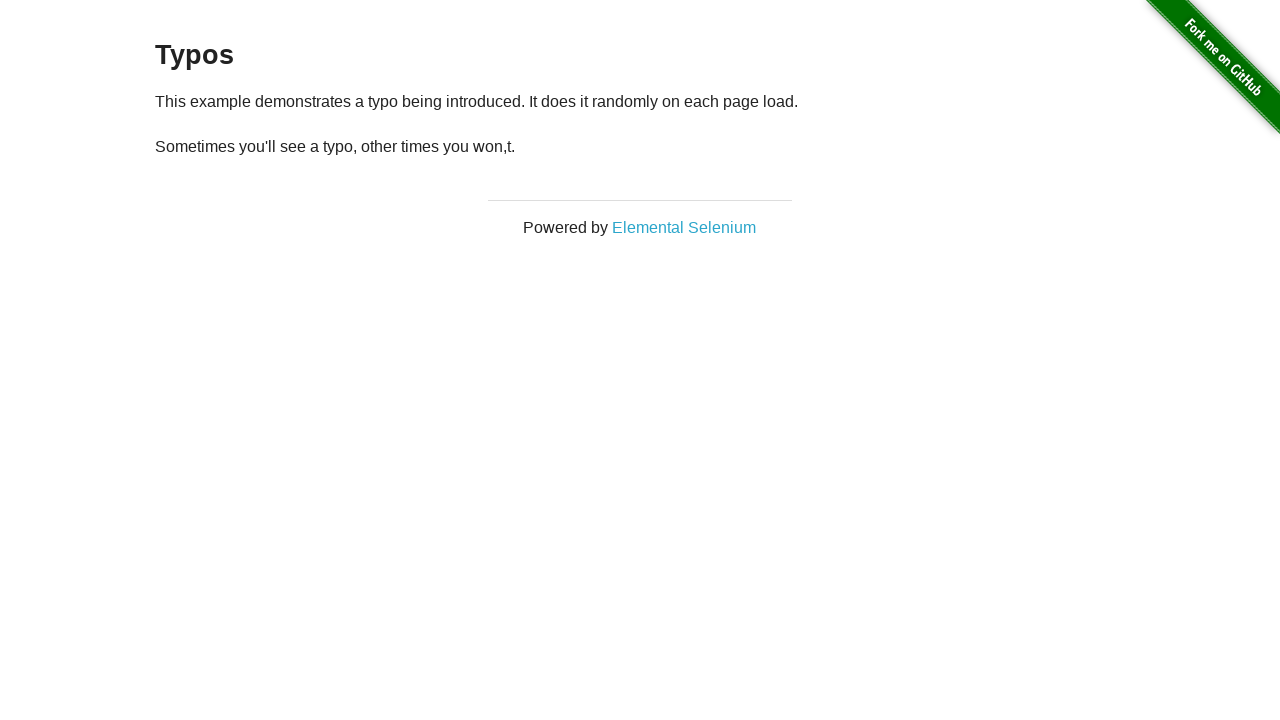

Verified that 2 tabs are now open
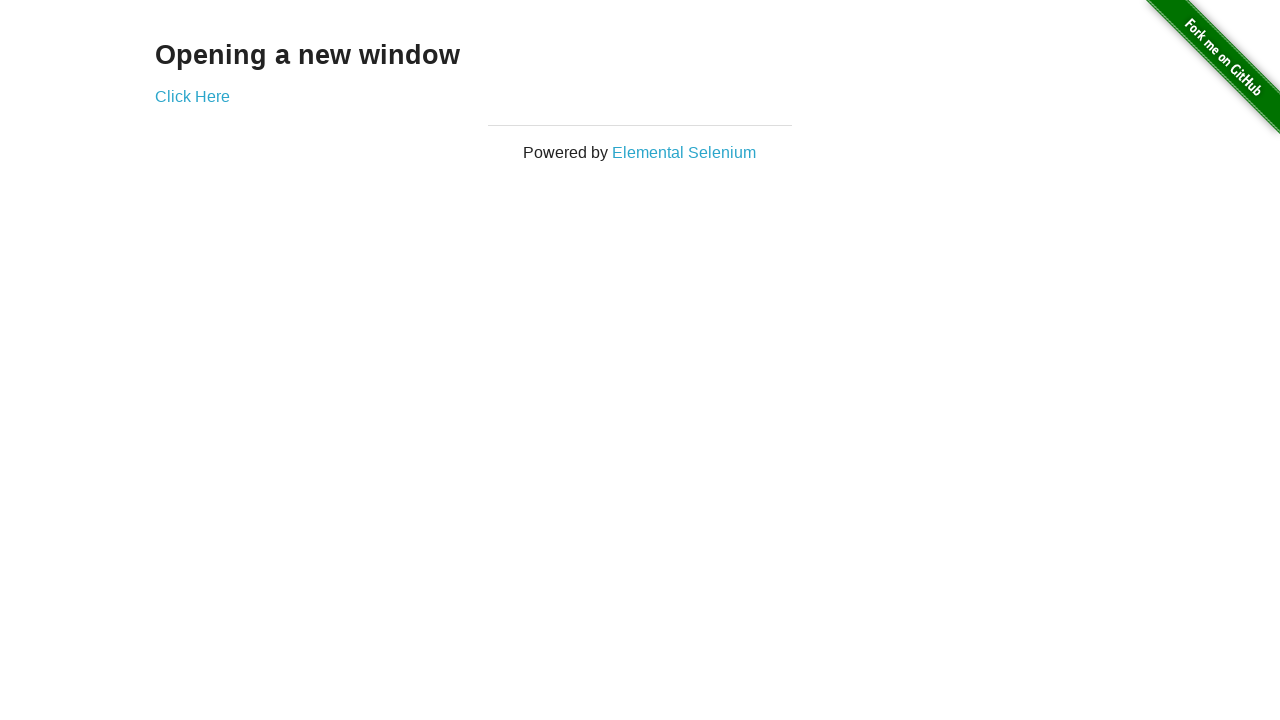

Verified new tab URL contains /typos
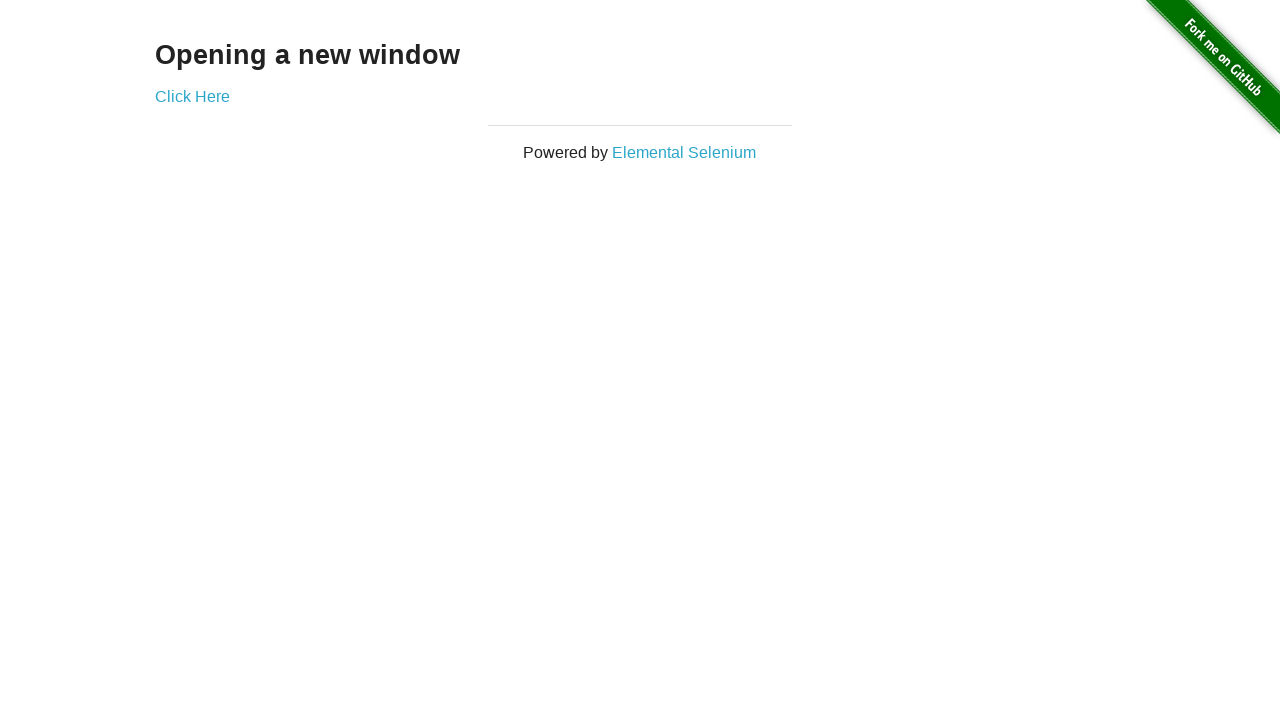

Verified new tab title is 'The Internet'
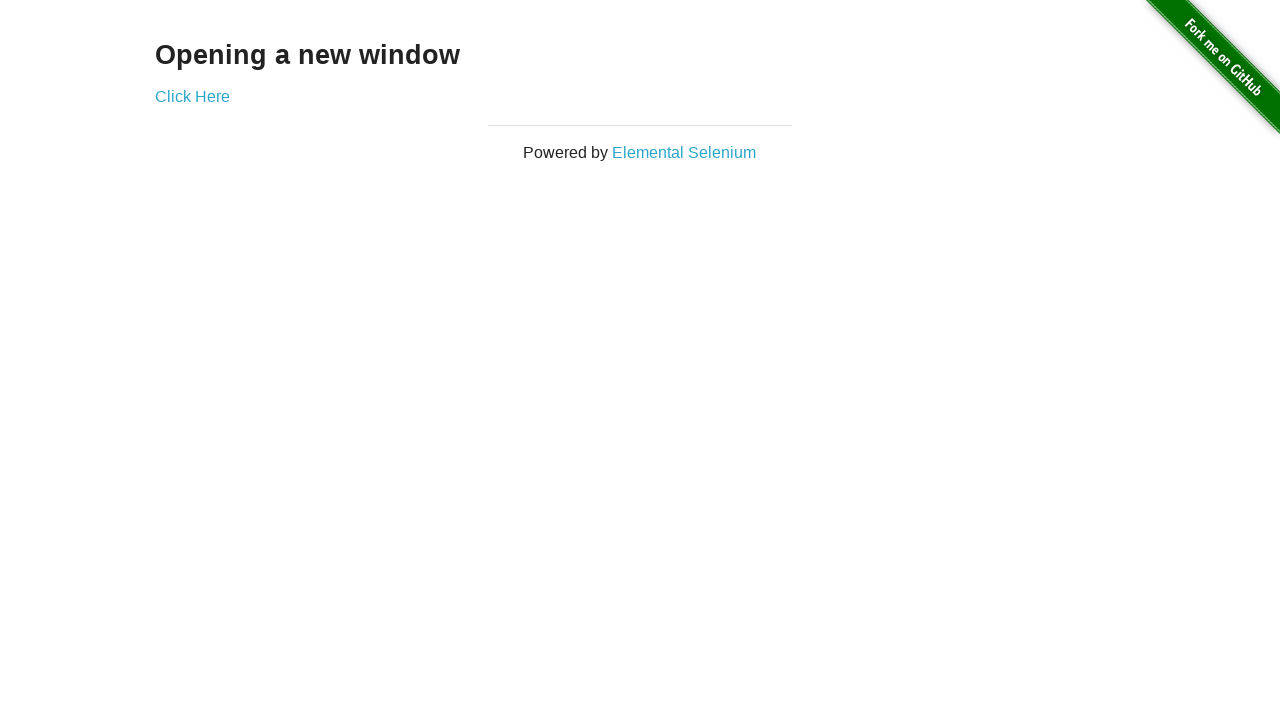

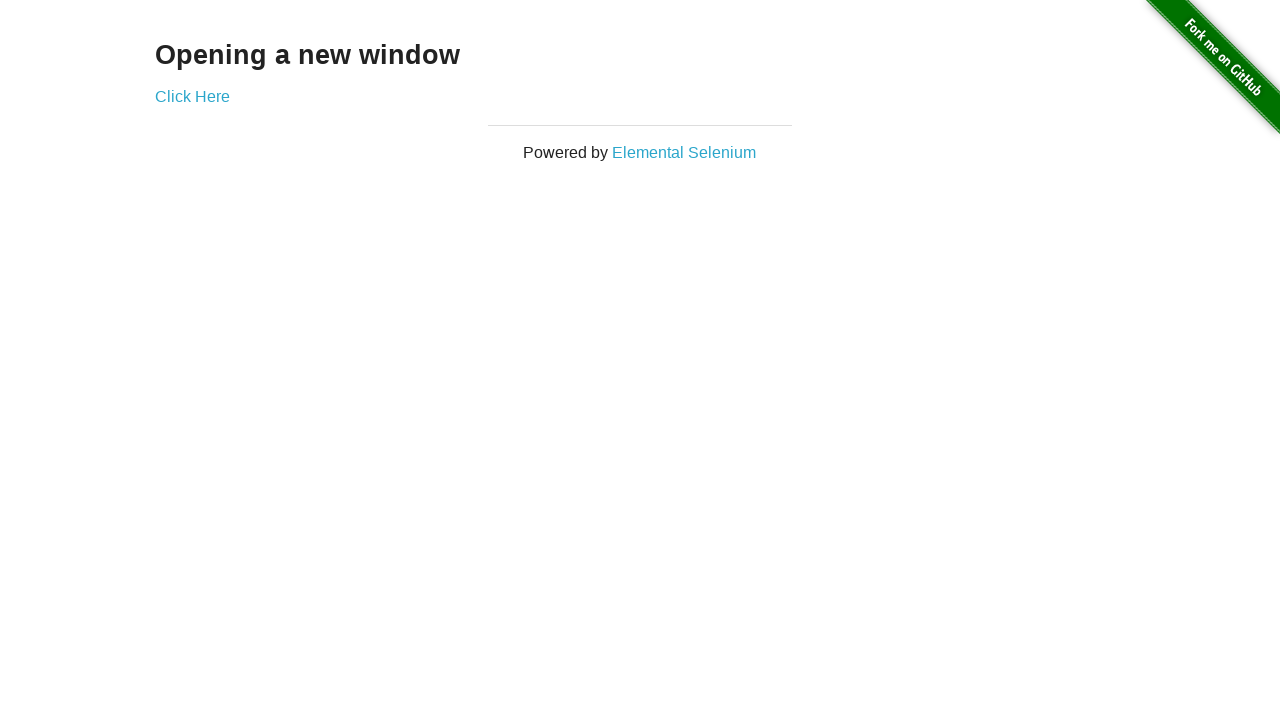